Tests that the complete-all checkbox updates state when individual items are completed or cleared

Starting URL: https://demo.playwright.dev/todomvc

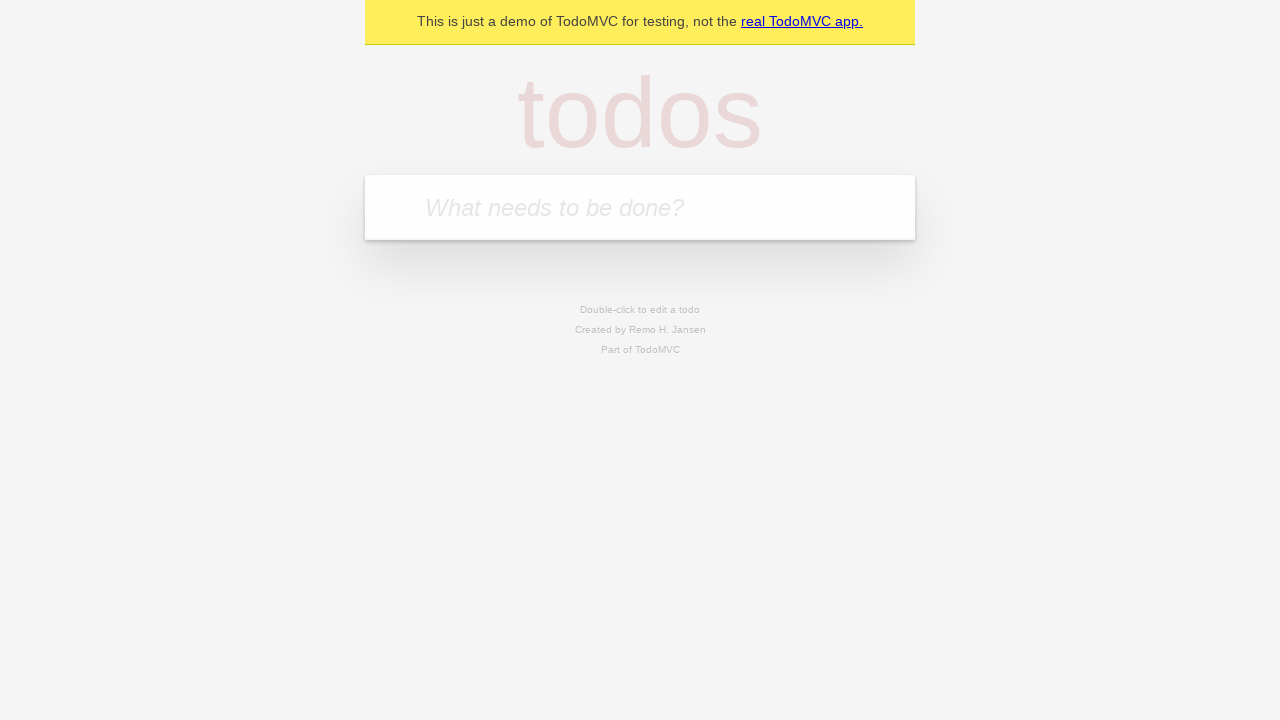

Filled todo input with 'buy some cheese' on internal:attr=[placeholder="What needs to be done?"i]
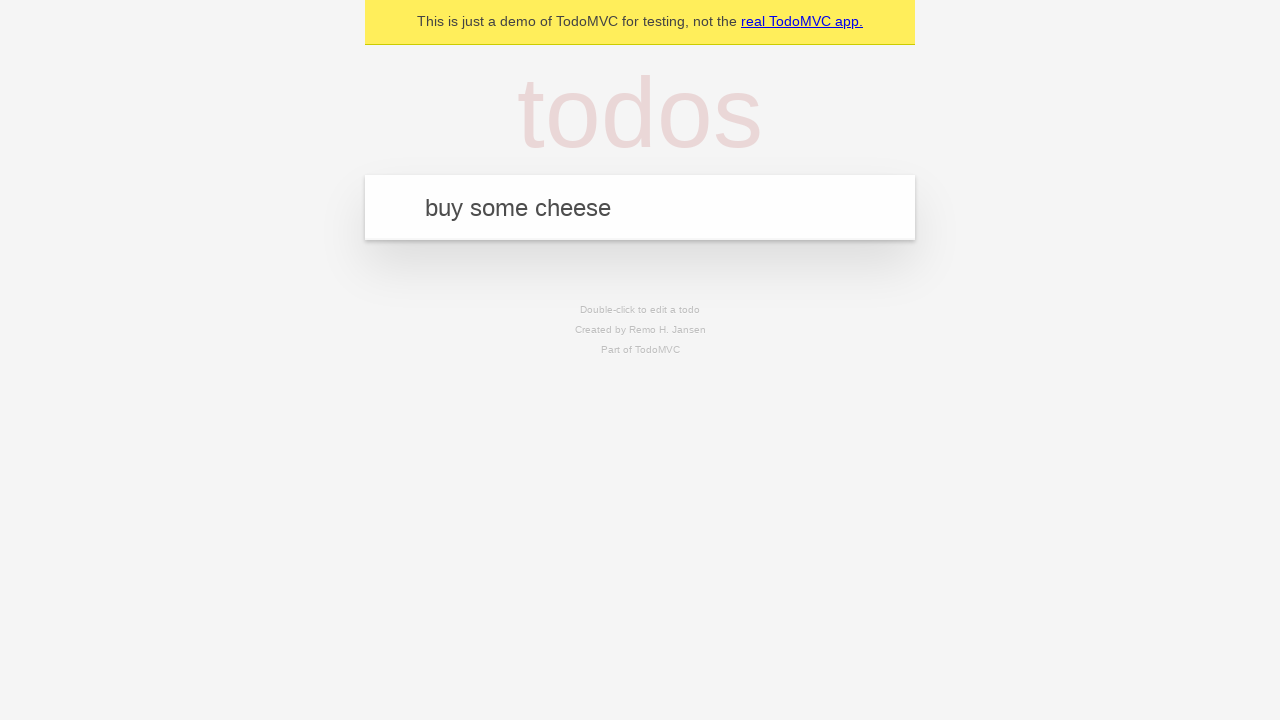

Pressed Enter to add first todo on internal:attr=[placeholder="What needs to be done?"i]
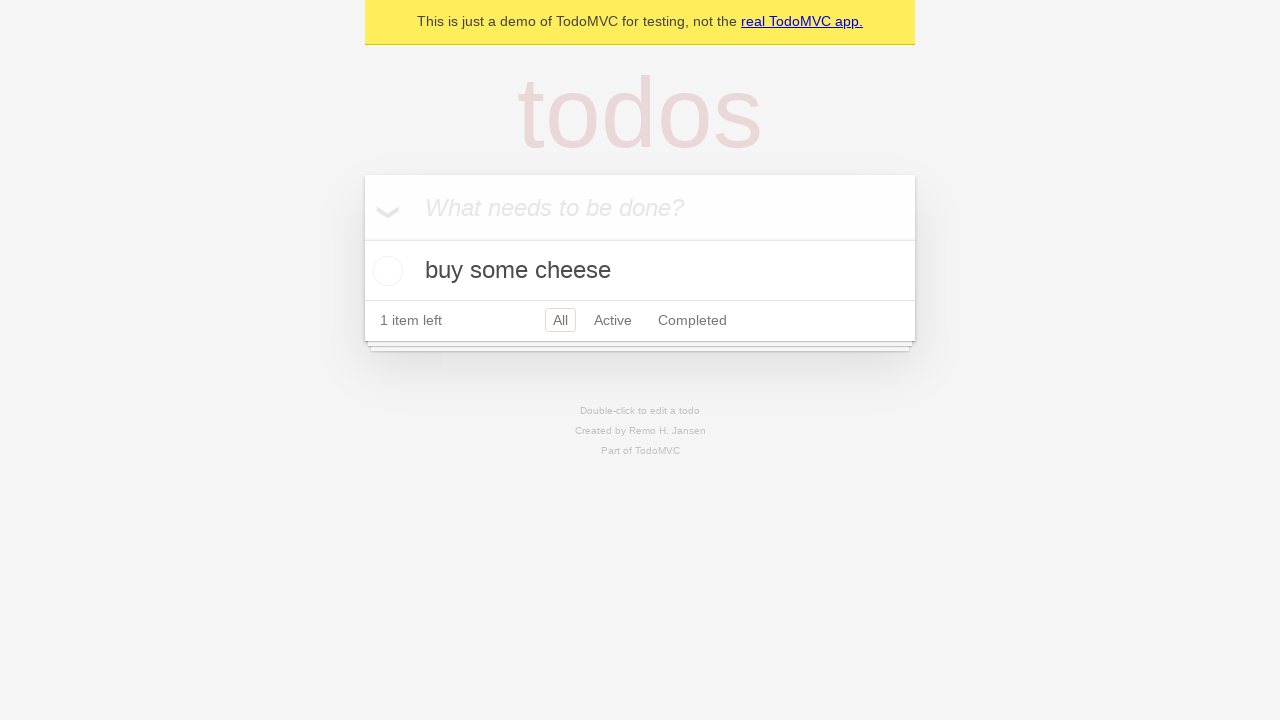

Filled todo input with 'feed the cat' on internal:attr=[placeholder="What needs to be done?"i]
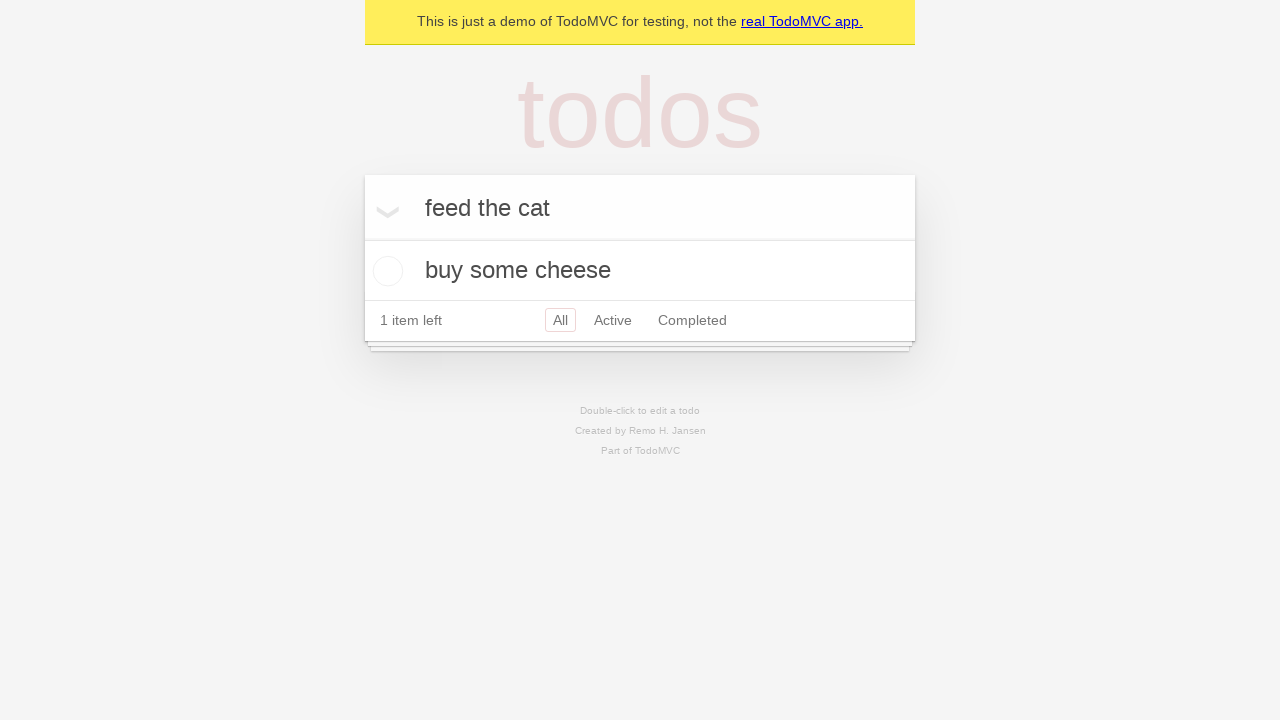

Pressed Enter to add second todo on internal:attr=[placeholder="What needs to be done?"i]
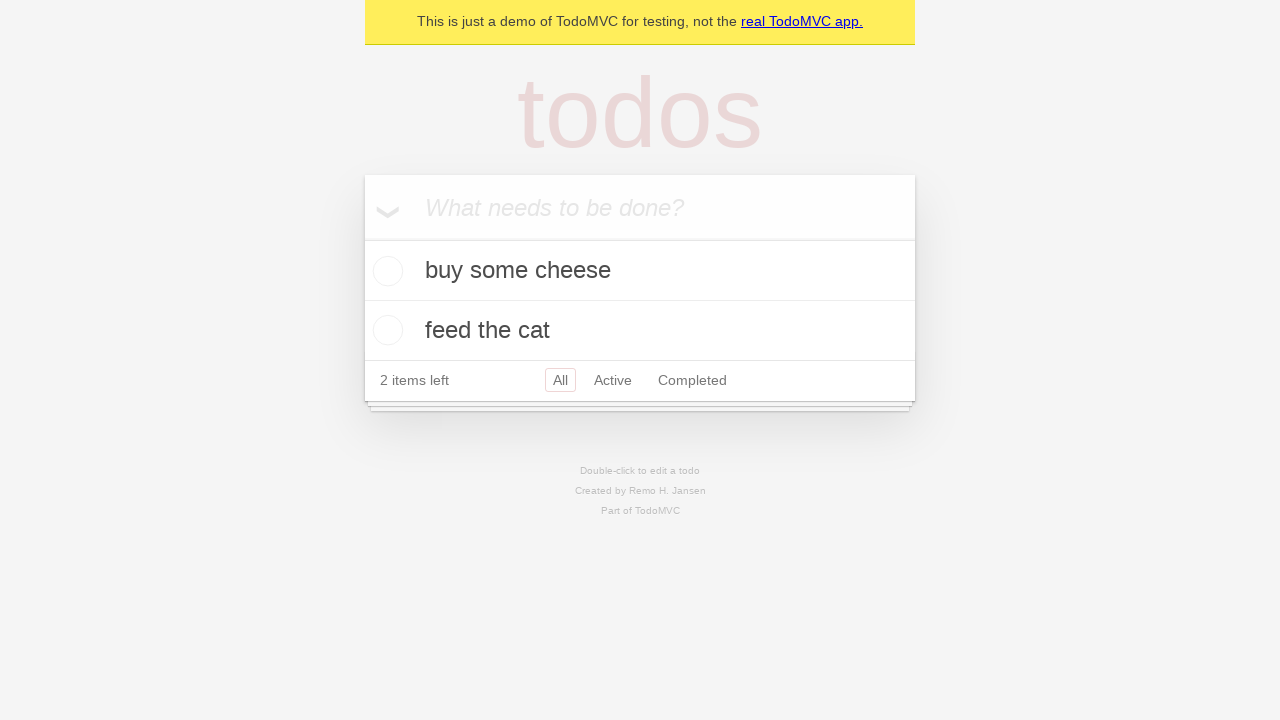

Filled todo input with 'book a doctors appointment' on internal:attr=[placeholder="What needs to be done?"i]
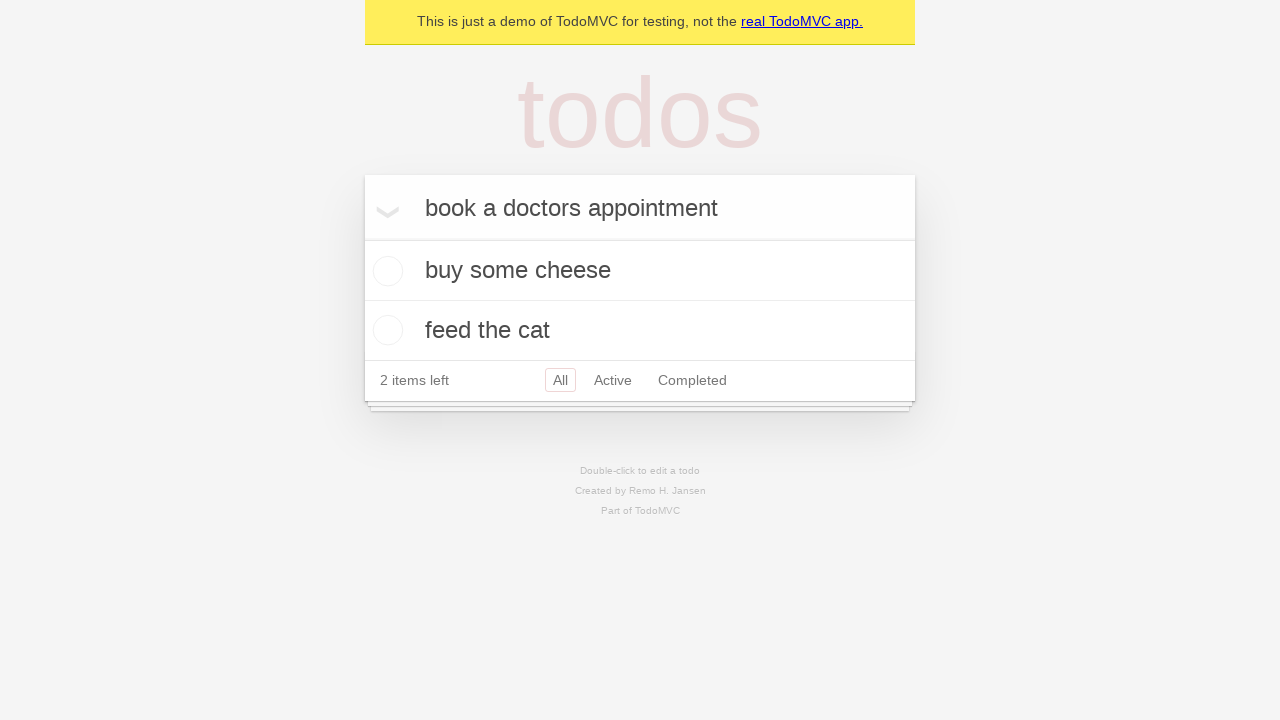

Pressed Enter to add third todo on internal:attr=[placeholder="What needs to be done?"i]
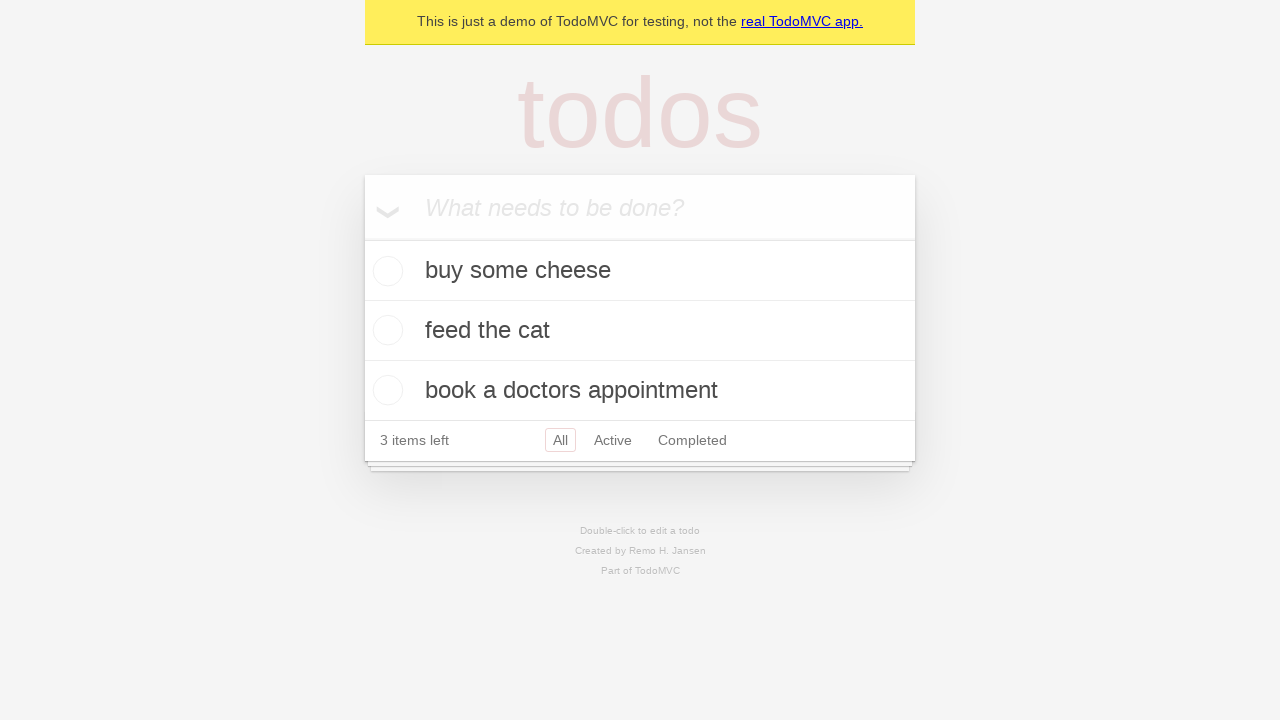

Checked the 'Mark all as complete' checkbox at (362, 238) on internal:label="Mark all as complete"i
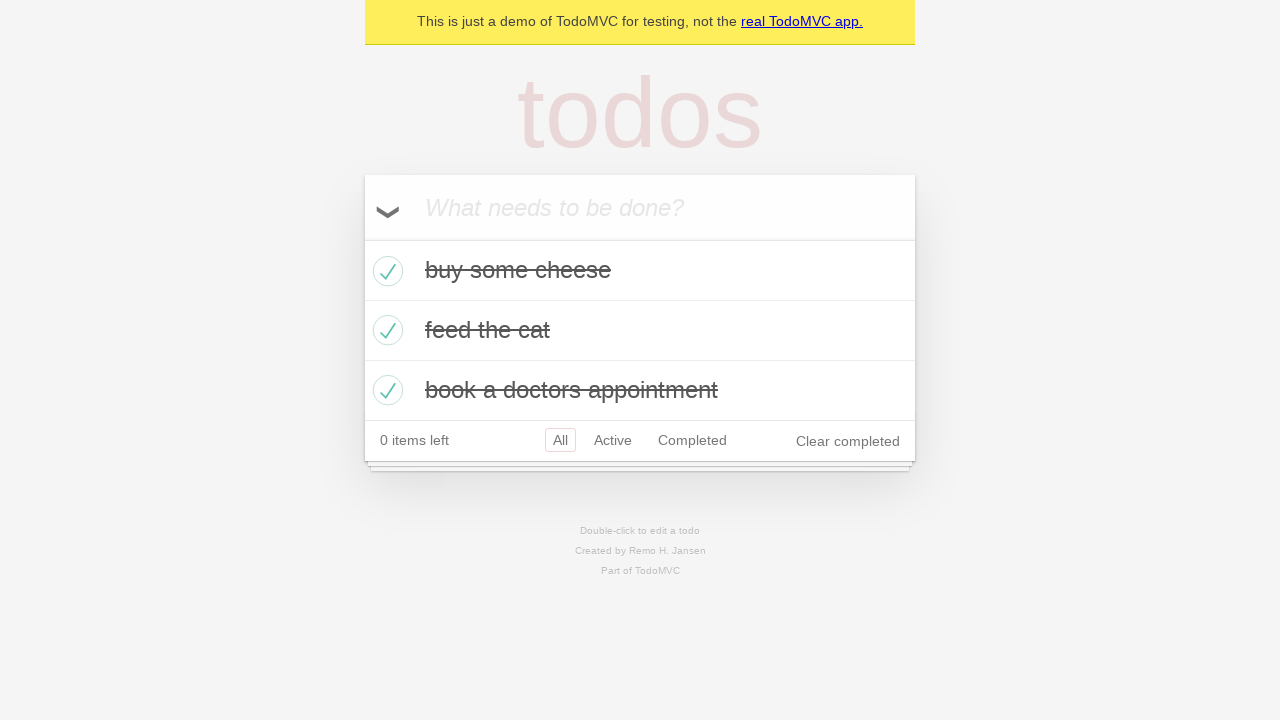

Unchecked the first todo item at (385, 271) on internal:testid=[data-testid="todo-item"s] >> nth=0 >> internal:role=checkbox
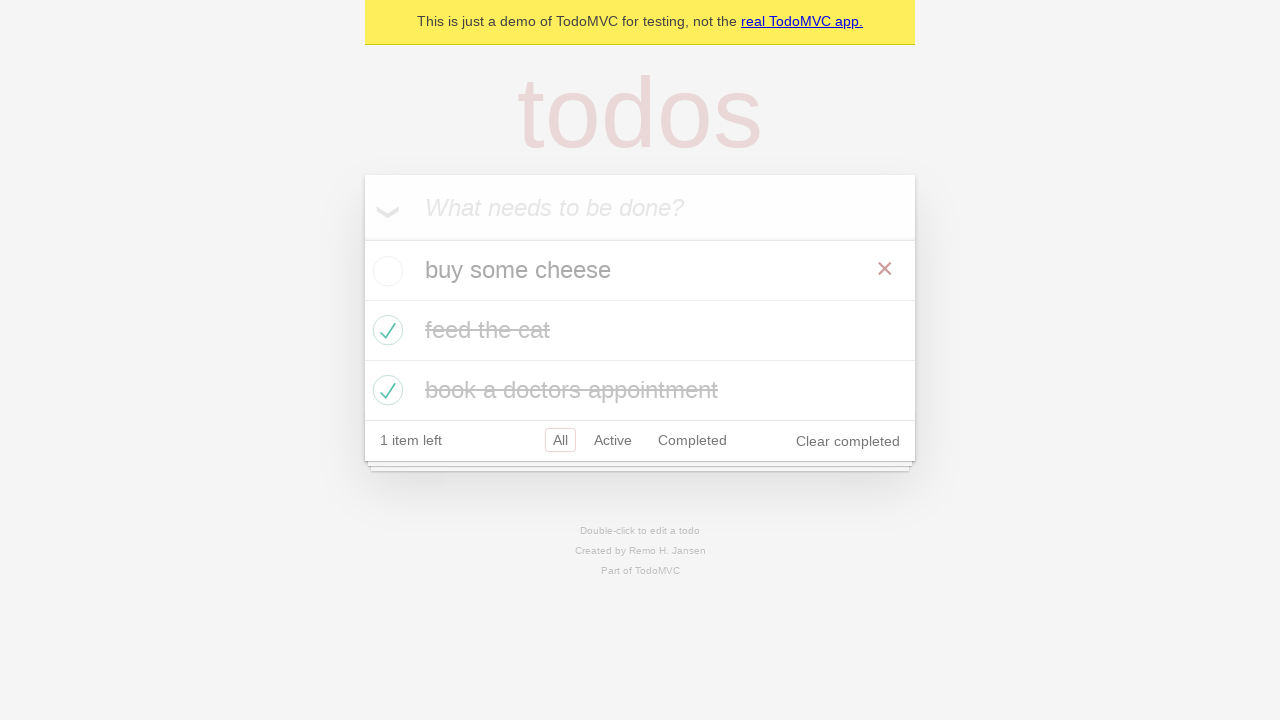

Checked the first todo item again at (385, 271) on internal:testid=[data-testid="todo-item"s] >> nth=0 >> internal:role=checkbox
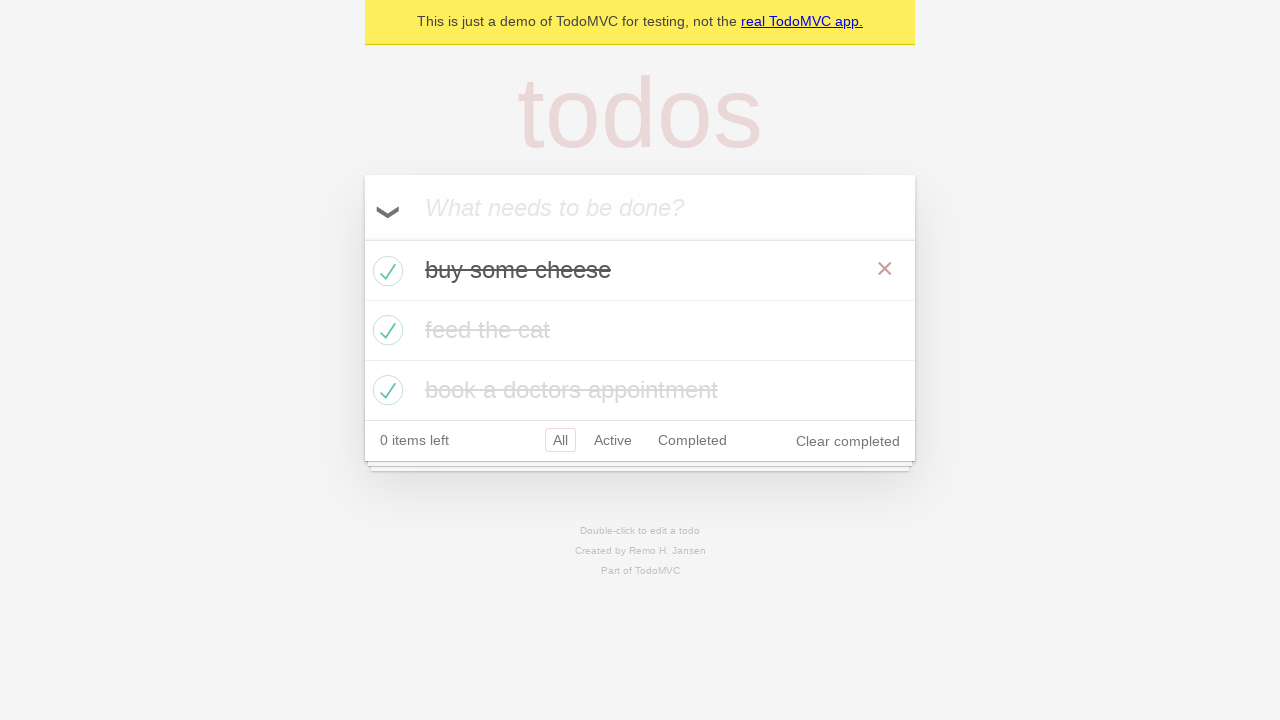

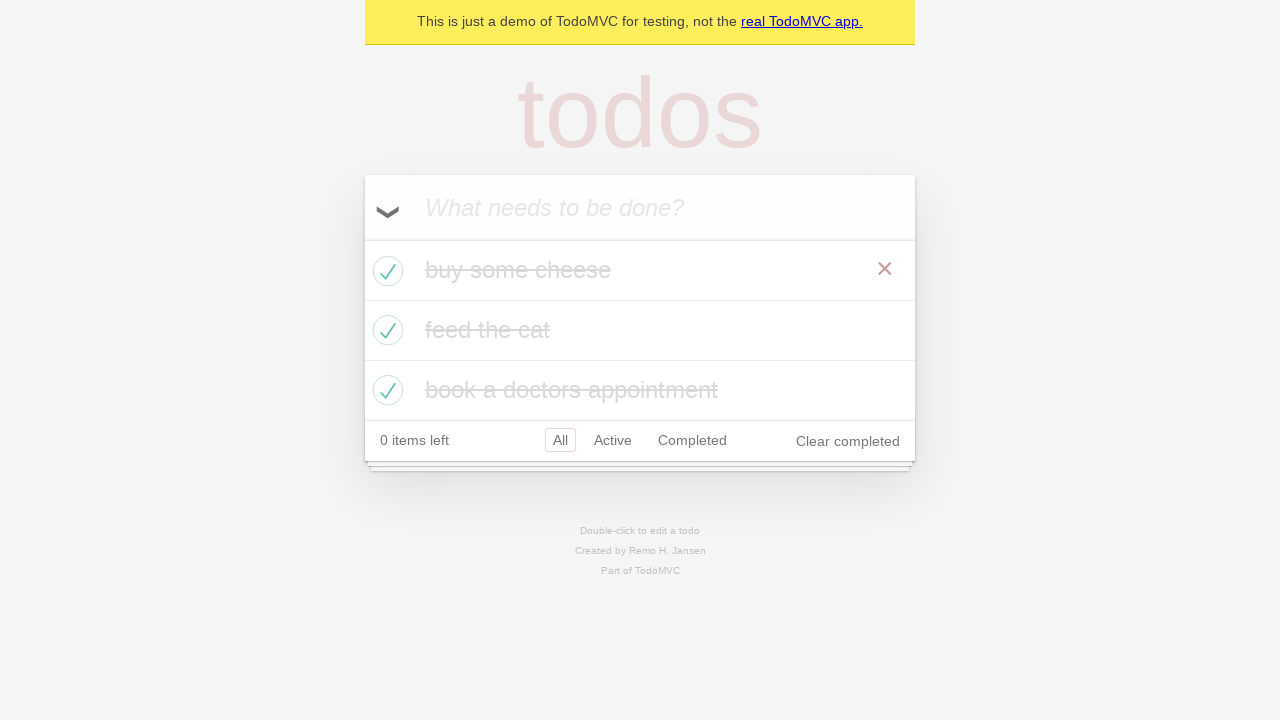